Tests that the OrangeHRM login page loads correctly by verifying the page title matches "OrangeHRM".

Starting URL: https://opensource-demo.orangehrmlive.com/web/index.php/auth/login

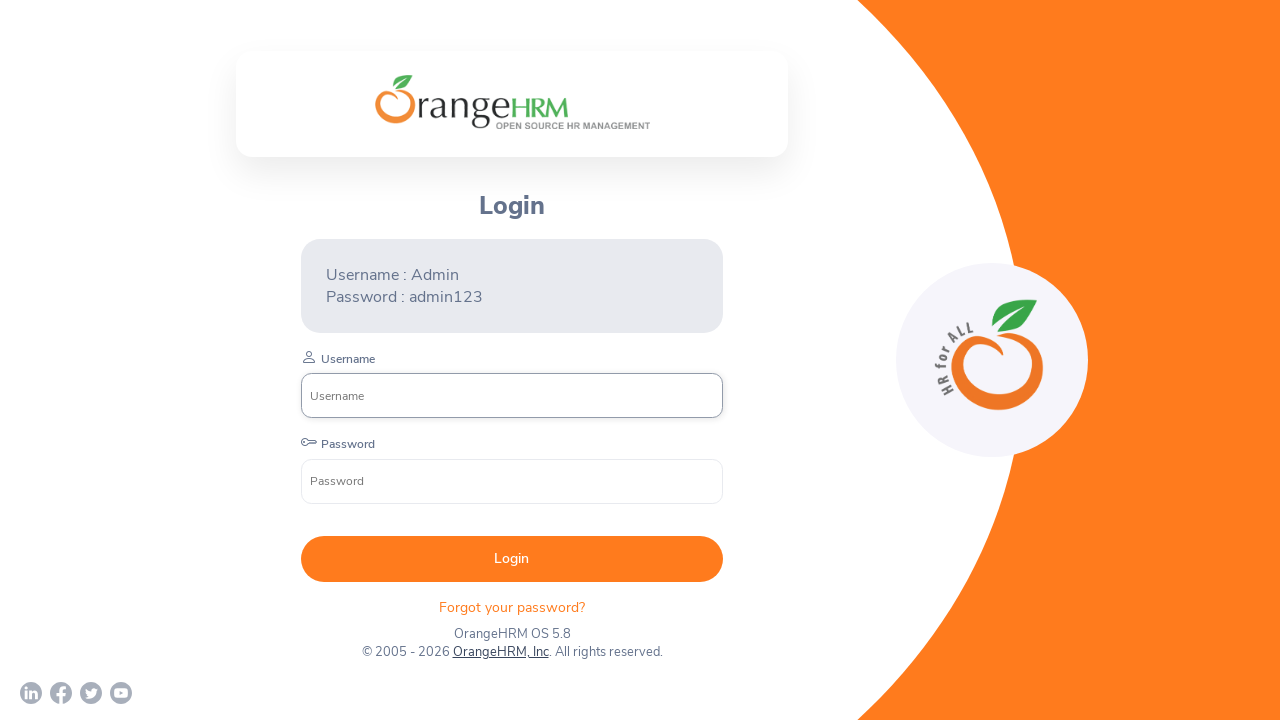

Waited for page to reach domcontentloaded state
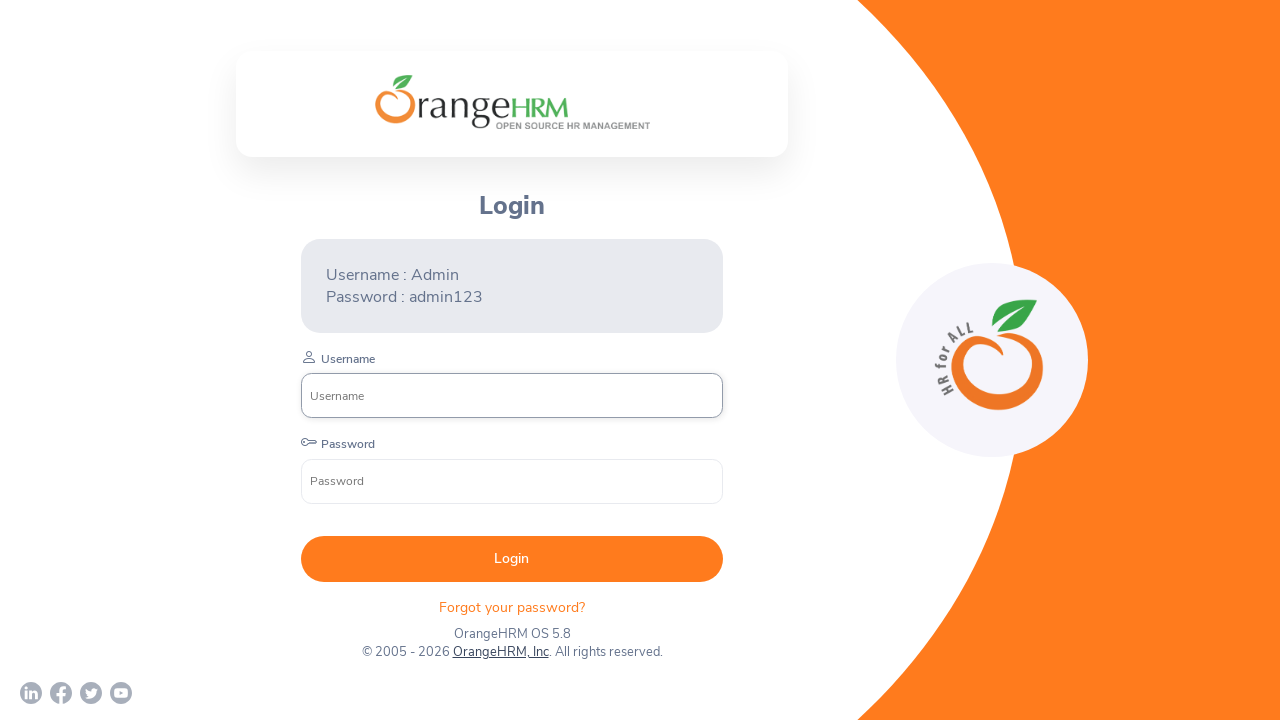

Retrieved page title
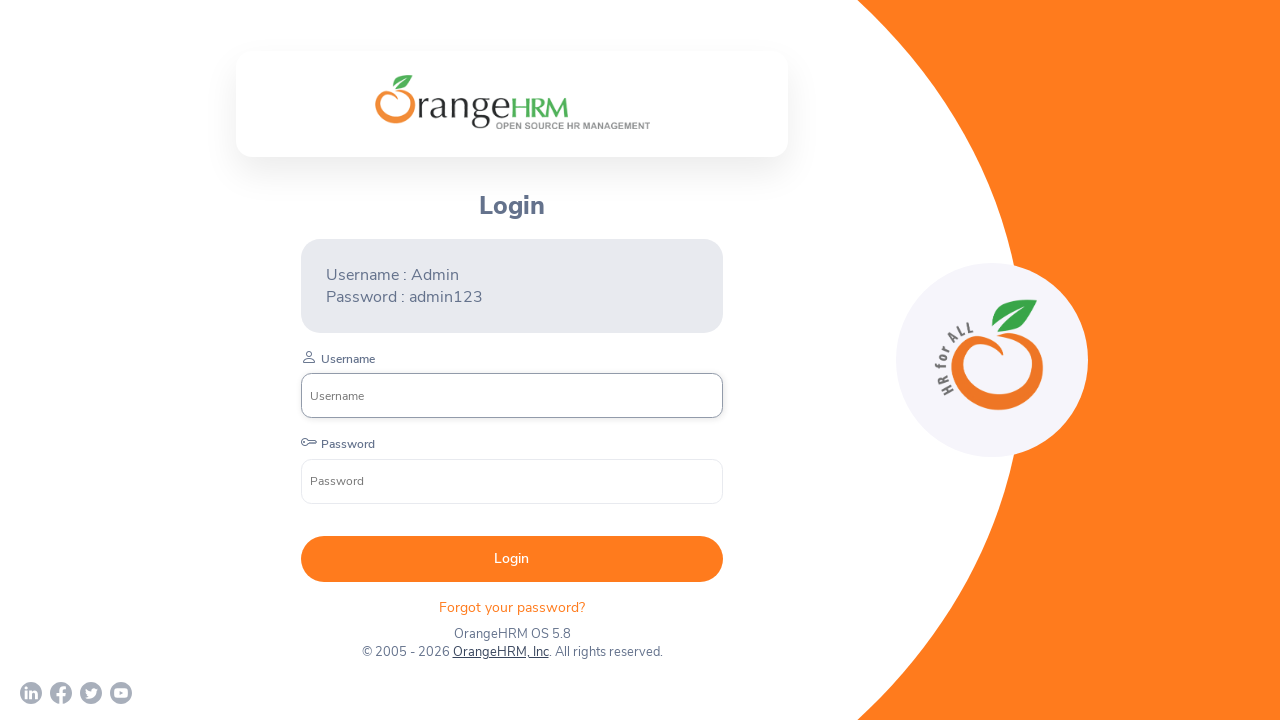

Verified page title matches 'OrangeHRM'
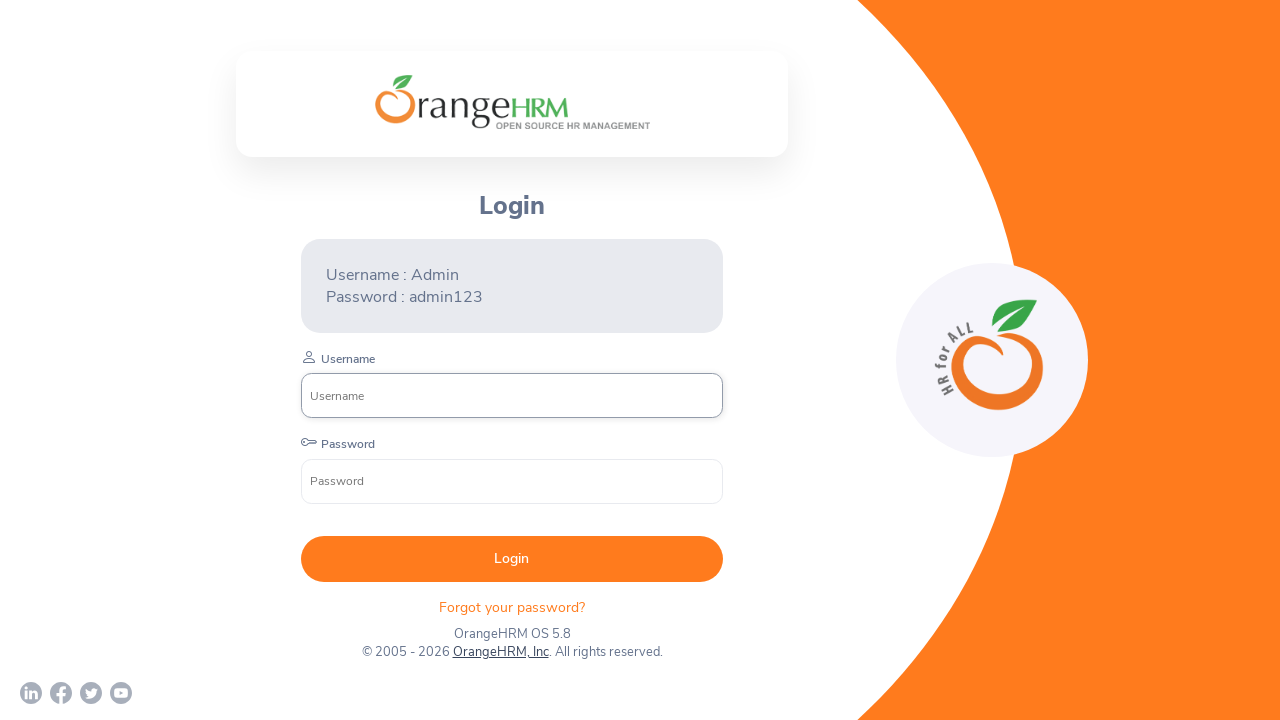

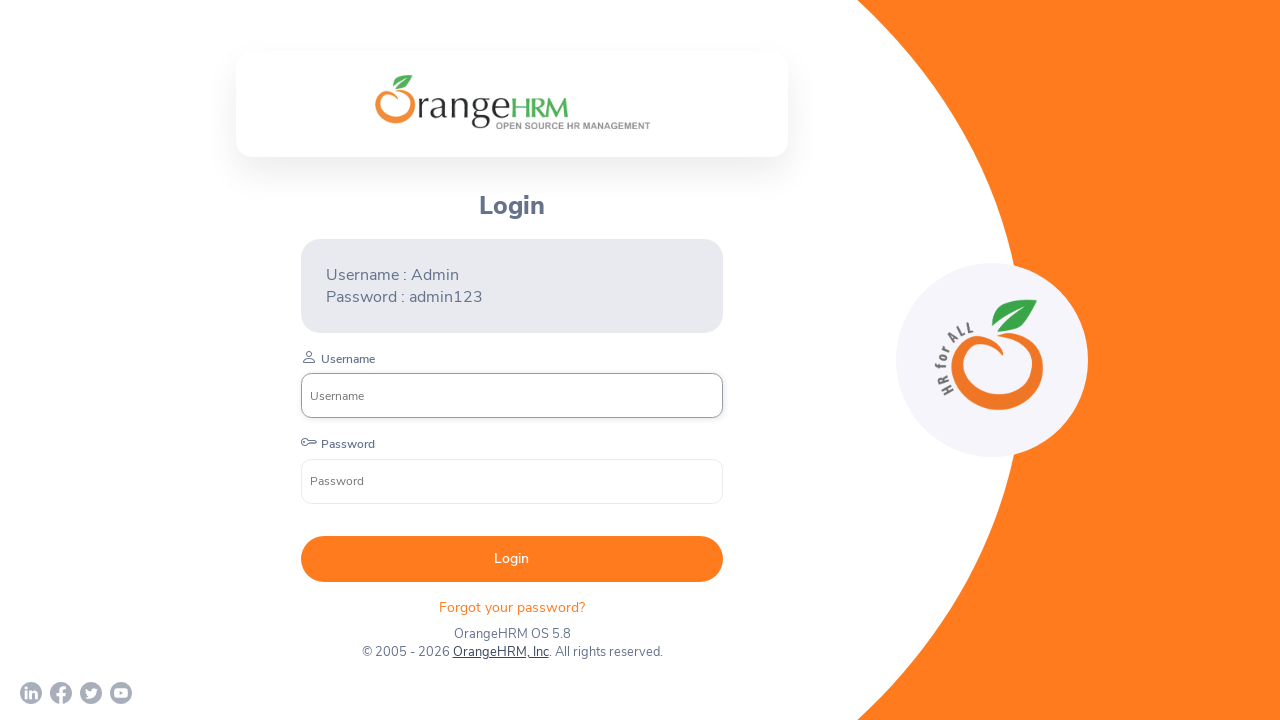